Tests adding specific grocery items (Brocolli, Tomato, Cucumber) to cart, proceeding to checkout, and applying a promo code on a practice e-commerce site

Starting URL: https://www.rahulshettyacademy.com/seleniumPractise/#/

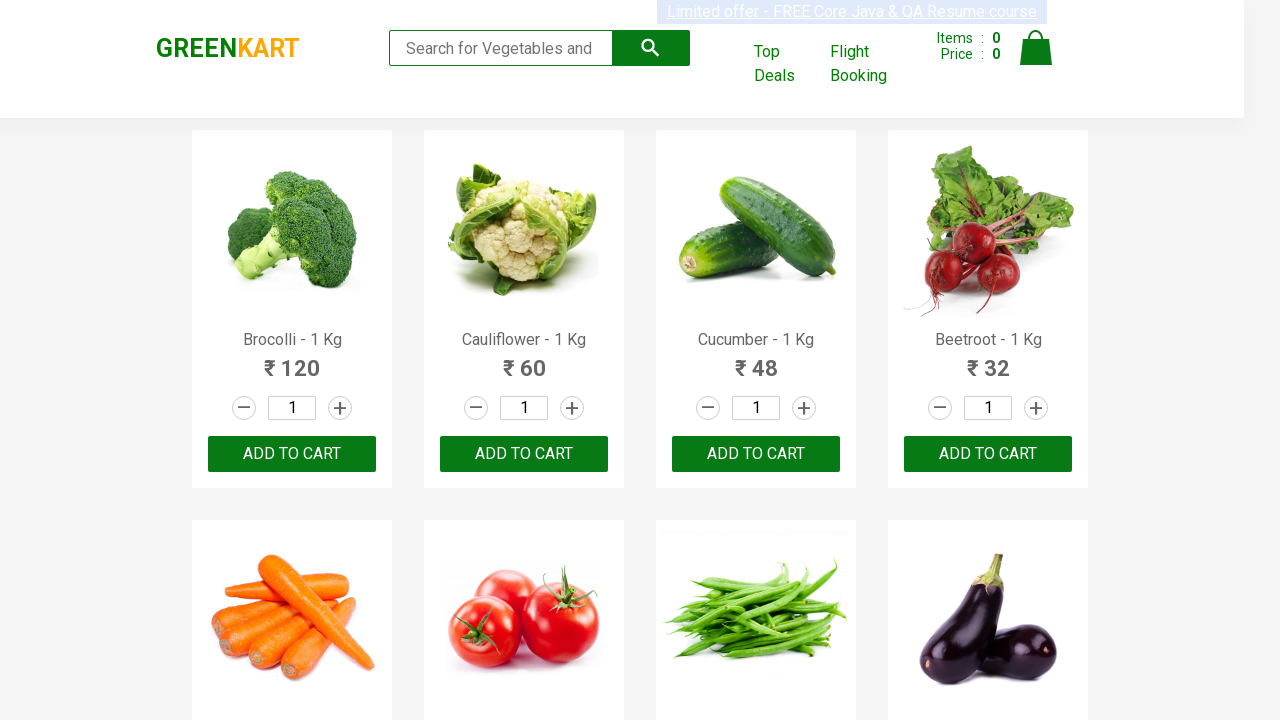

Waited for product list to load
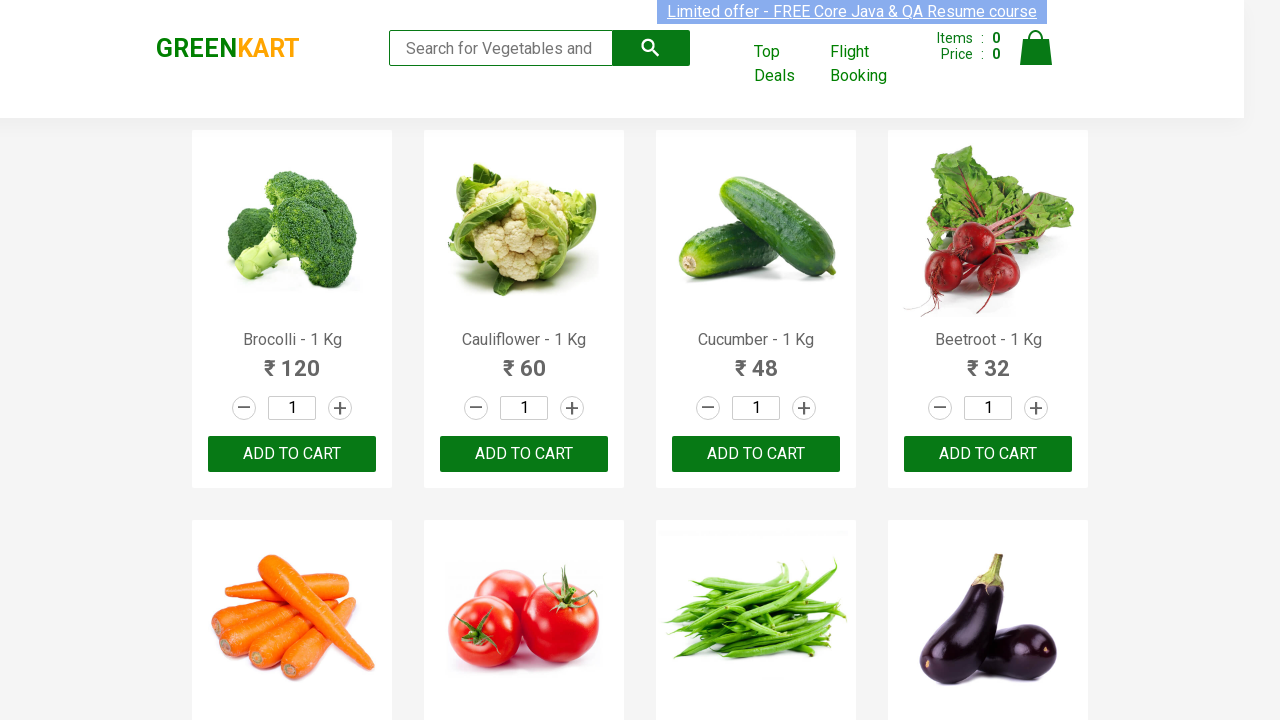

Added Brocolli to cart at (292, 454) on xpath=//div[@class='product-action']/button >> nth=0
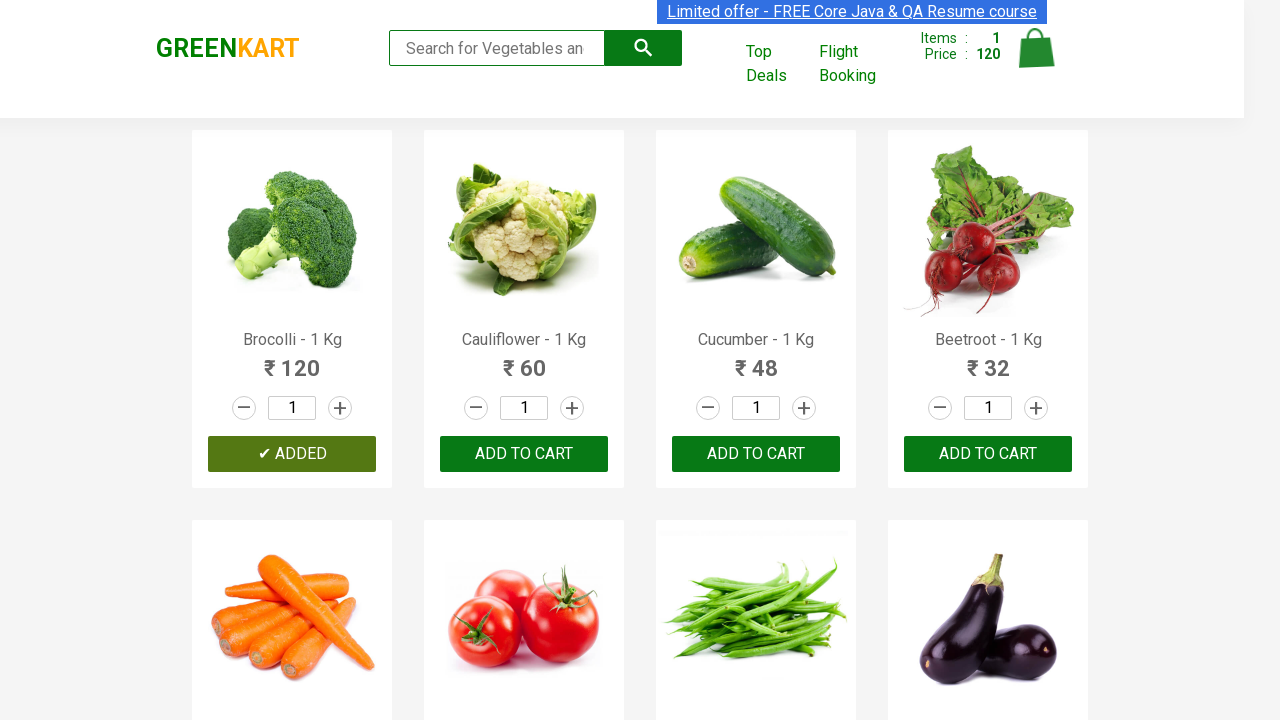

Waited 500ms after adding Brocolli
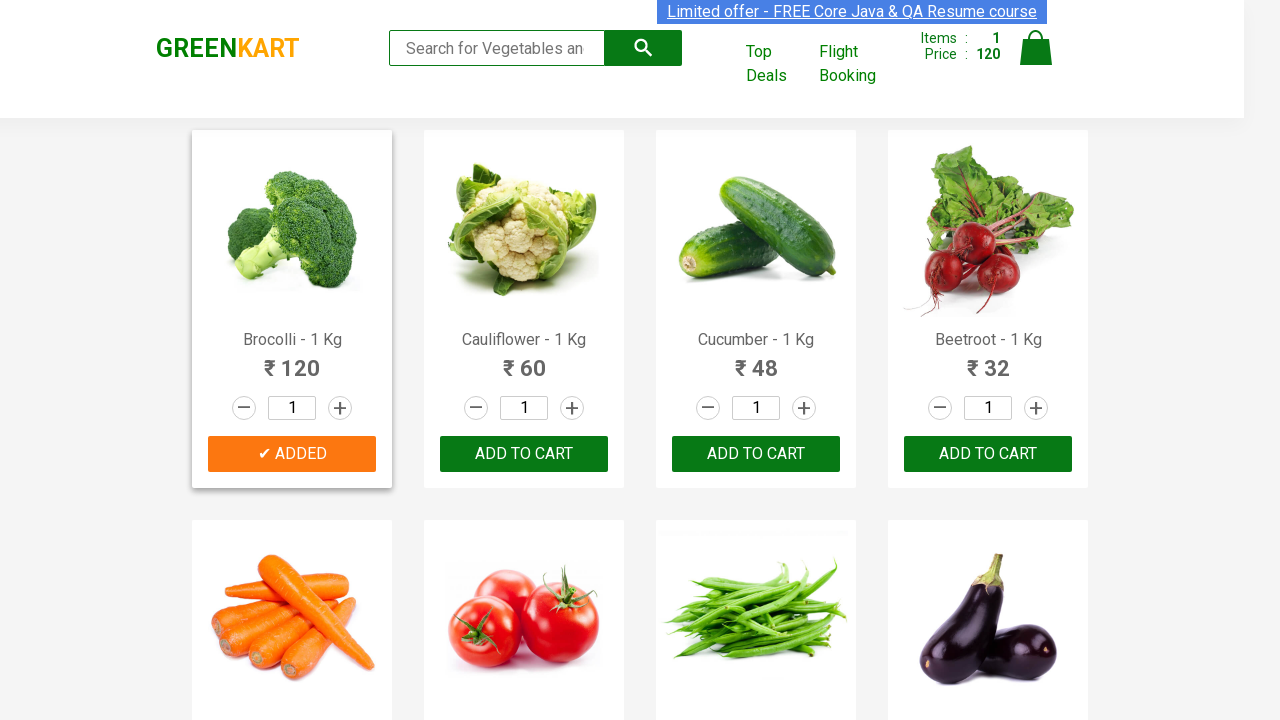

Added Cucumber to cart at (756, 454) on xpath=//div[@class='product-action']/button >> nth=2
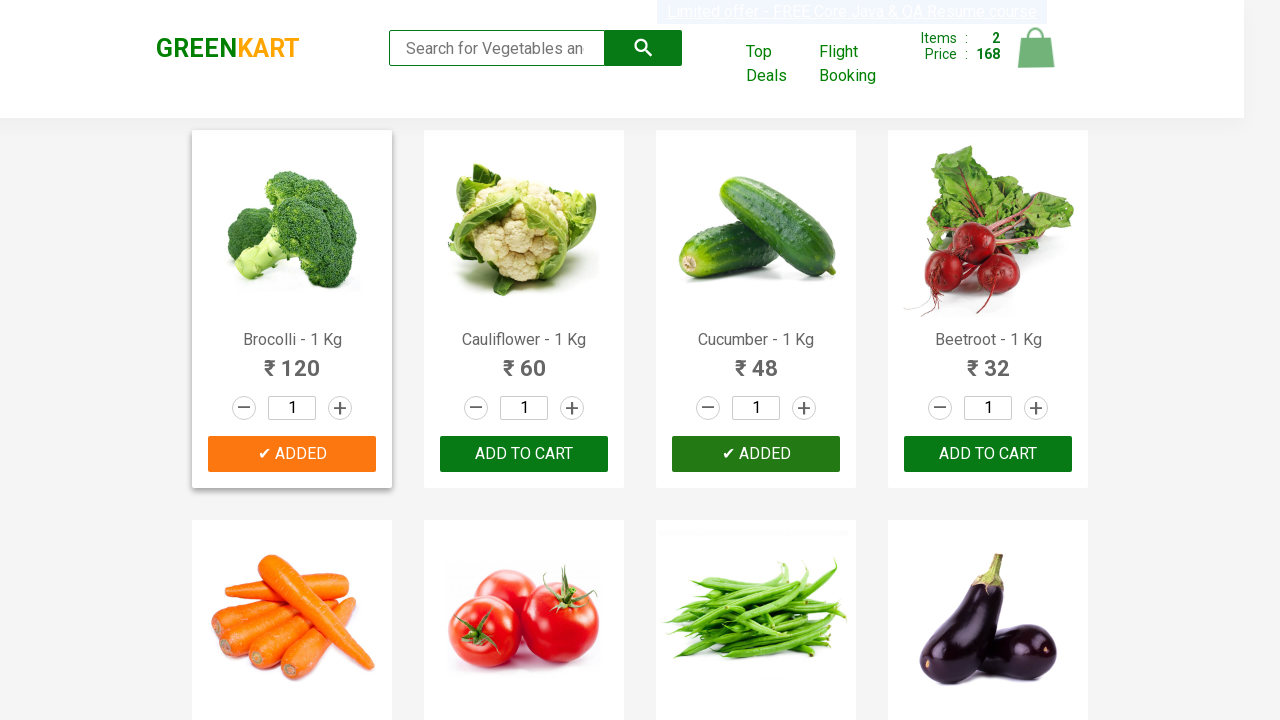

Waited 500ms after adding Cucumber
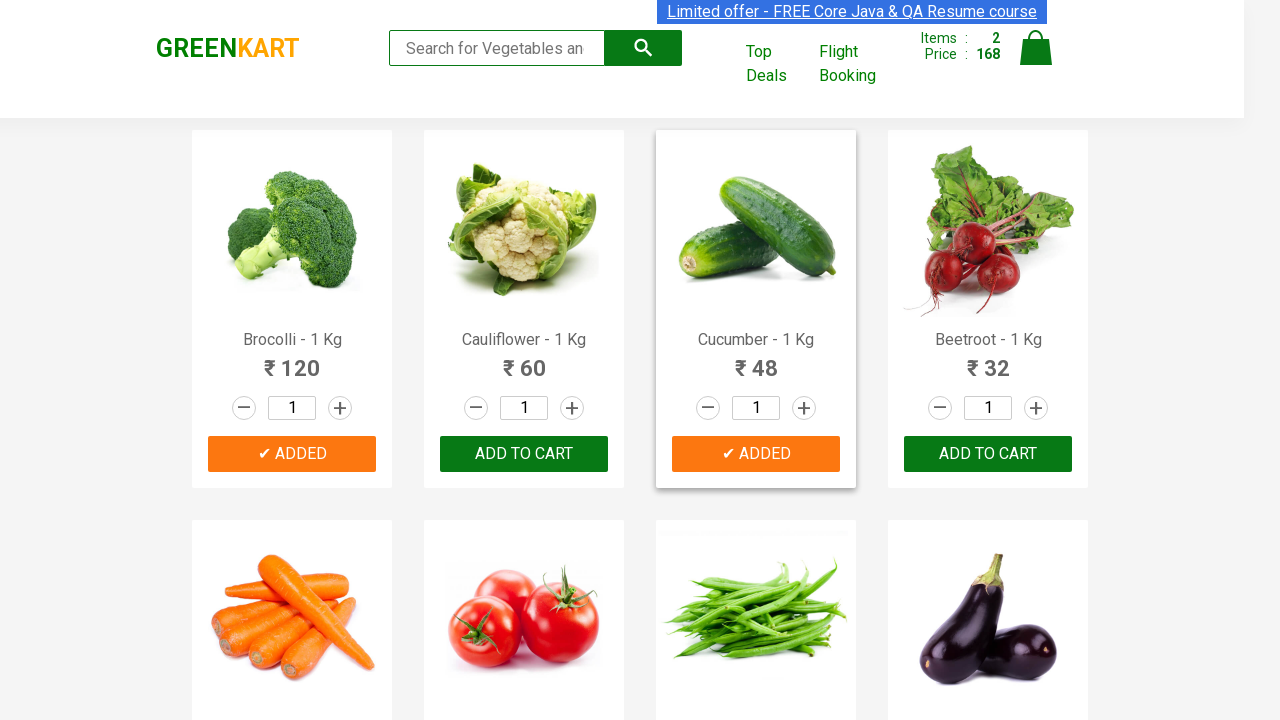

Added Tomato to cart at (524, 360) on xpath=//div[@class='product-action']/button >> nth=5
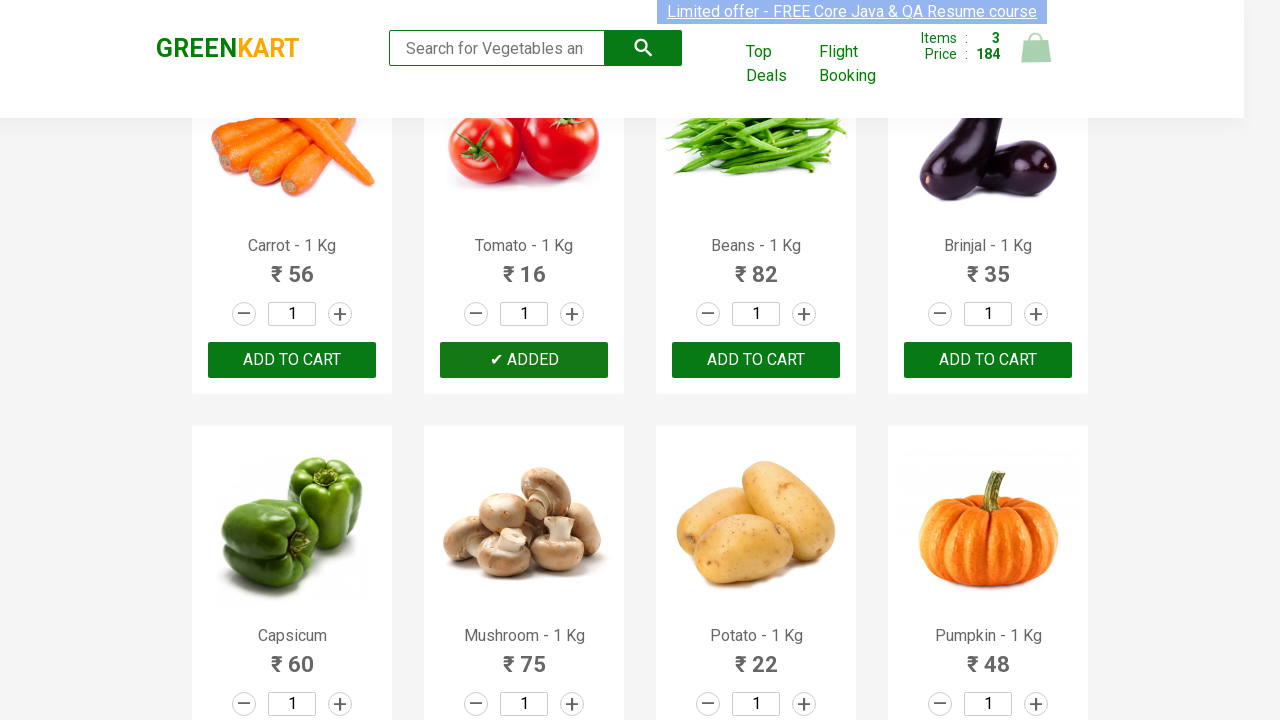

Waited 500ms after adding Tomato
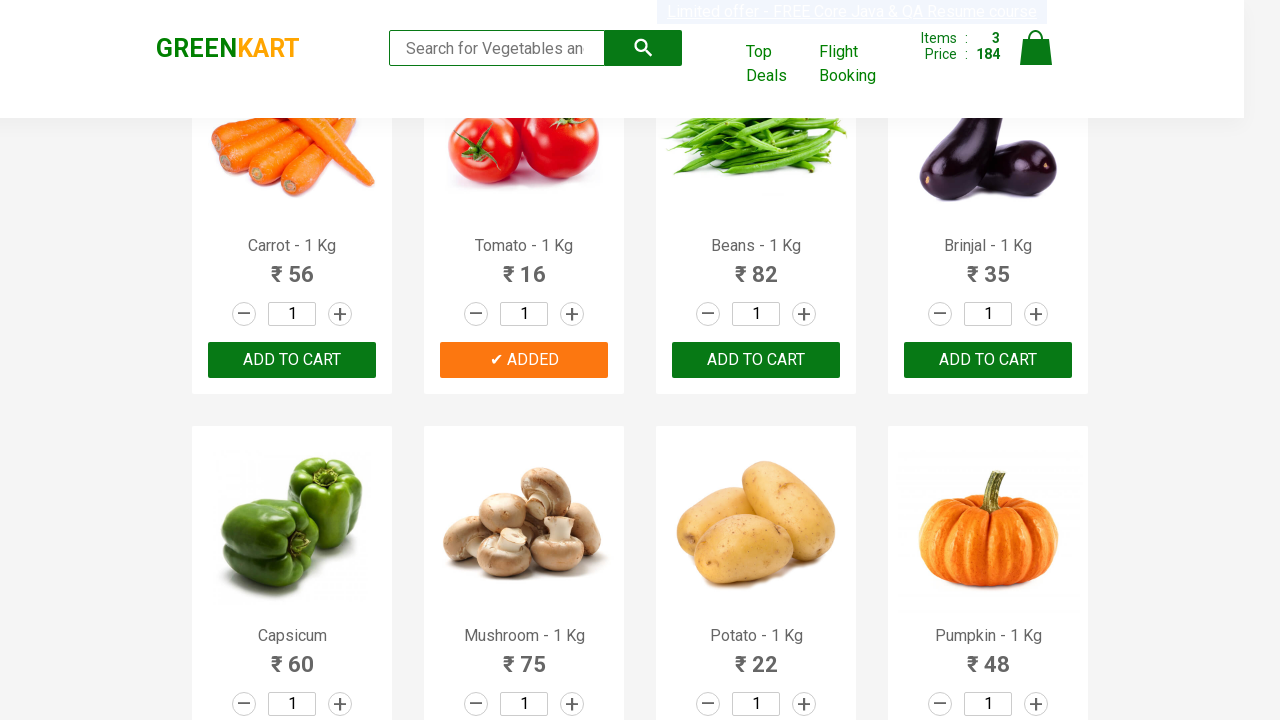

Clicked cart icon to view cart at (1036, 48) on img[alt='Cart']
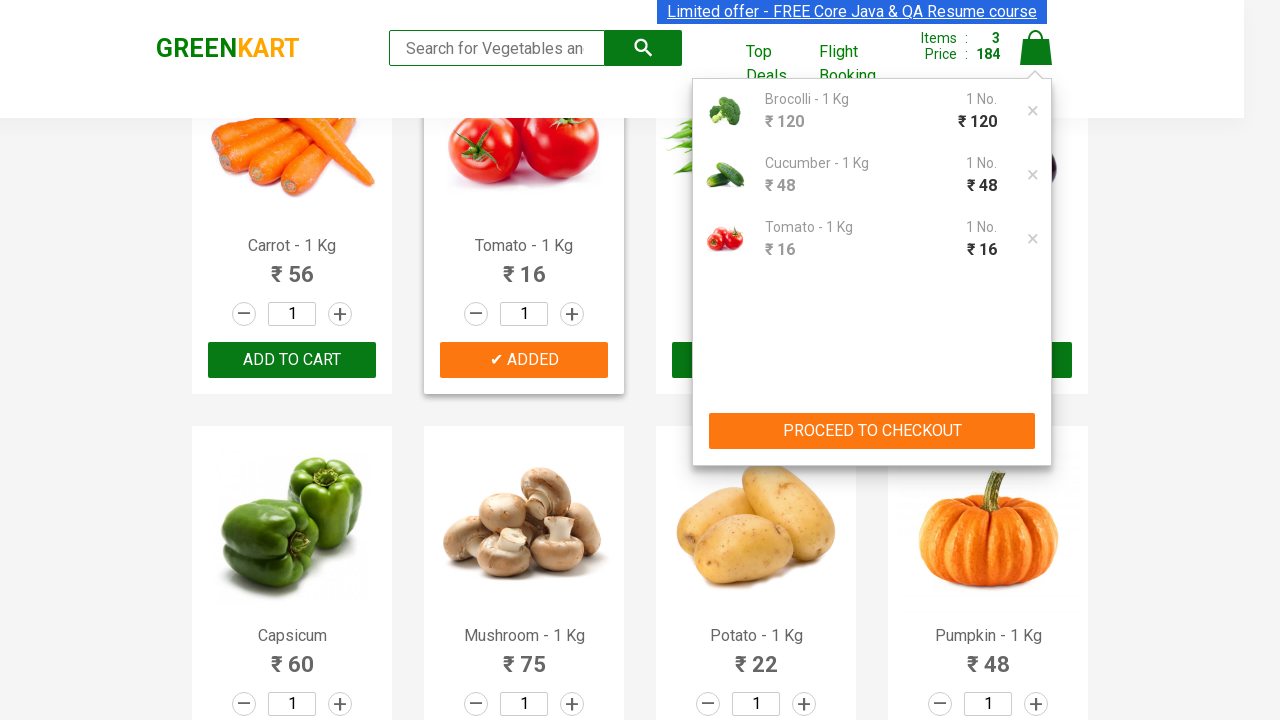

Clicked PROCEED TO CHECKOUT button at (872, 431) on button:has-text('PROCEED TO CHECKOUT')
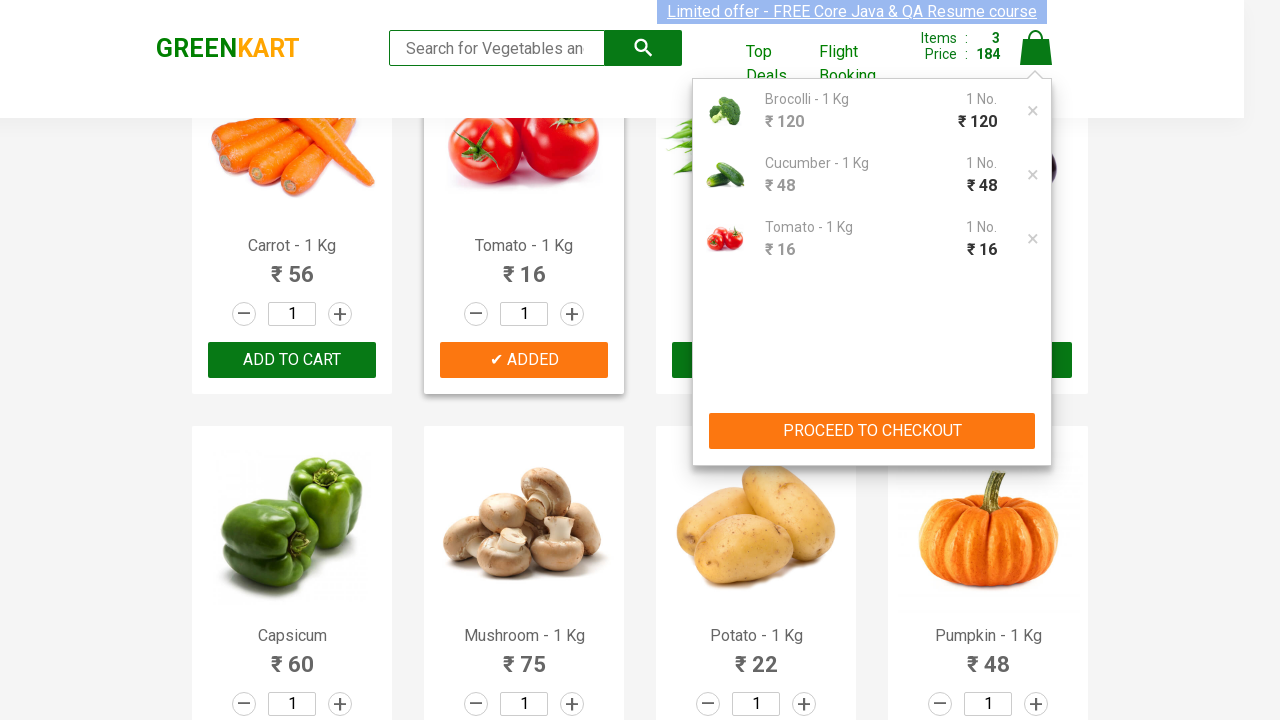

Entered promo code 'rahulshettyacademy' on input.promoCode
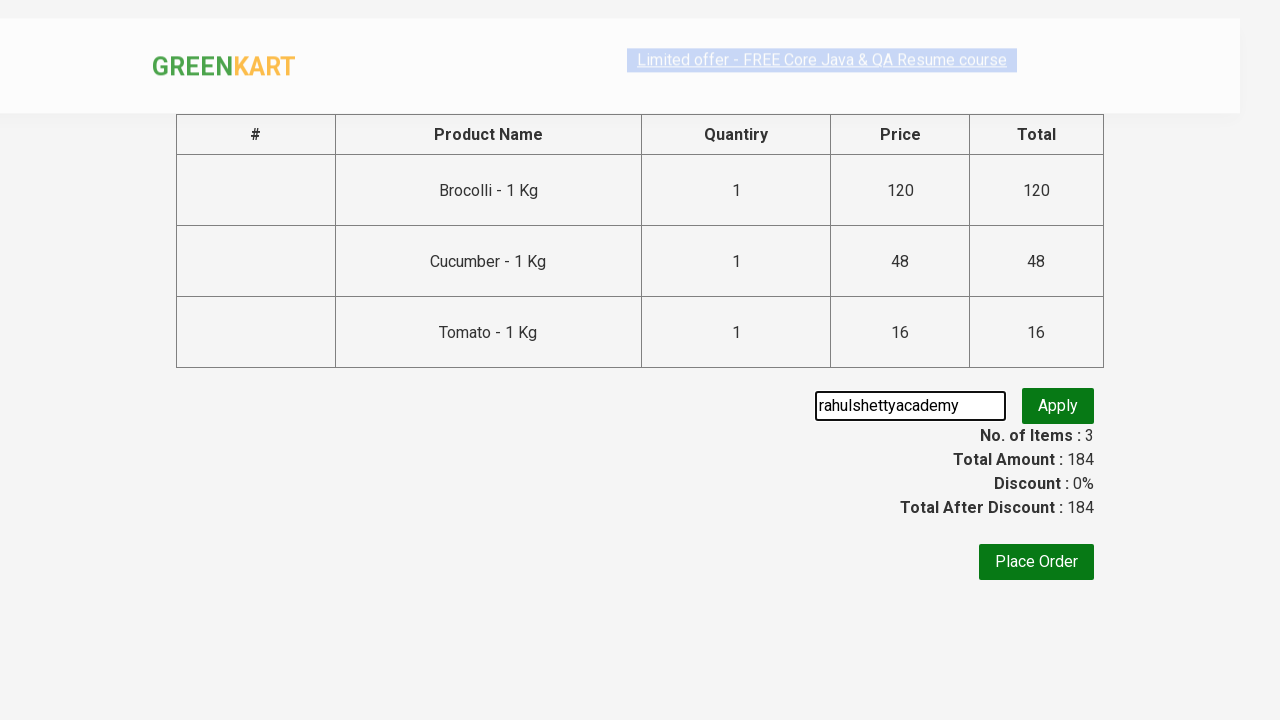

Clicked Apply button to apply promo code at (1058, 406) on button.promoBtn
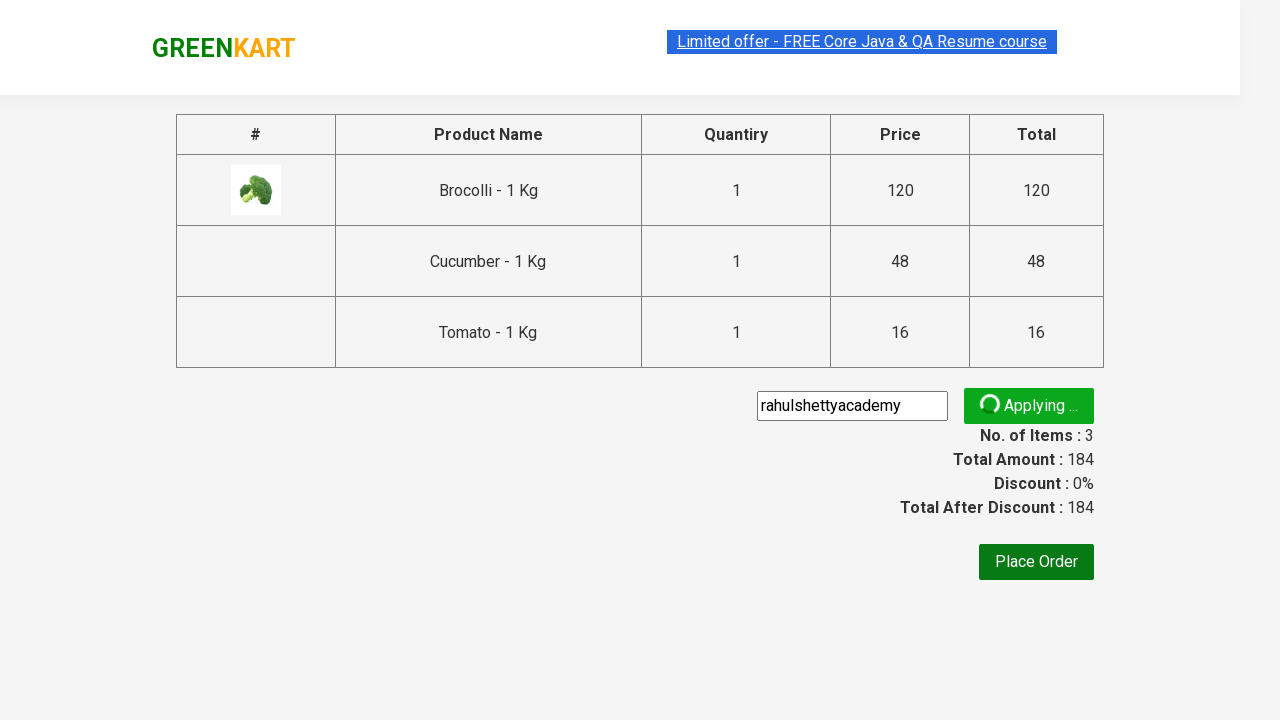

Promo code applied successfully
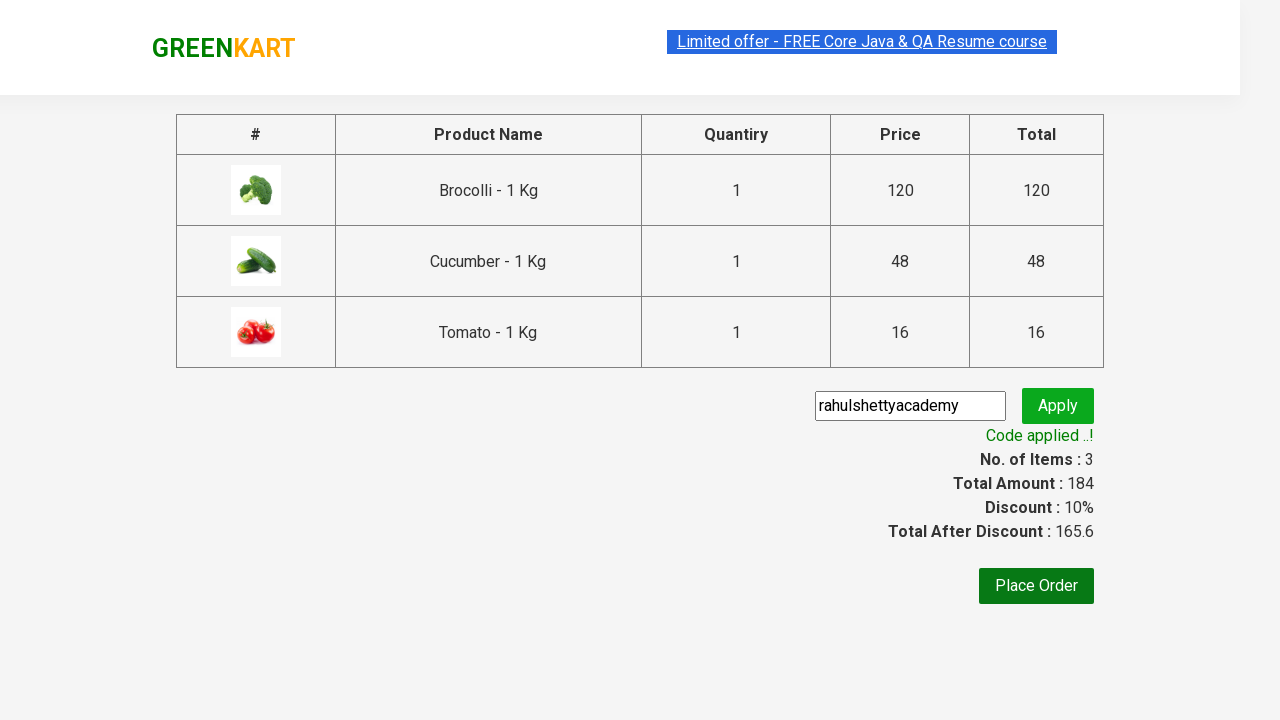

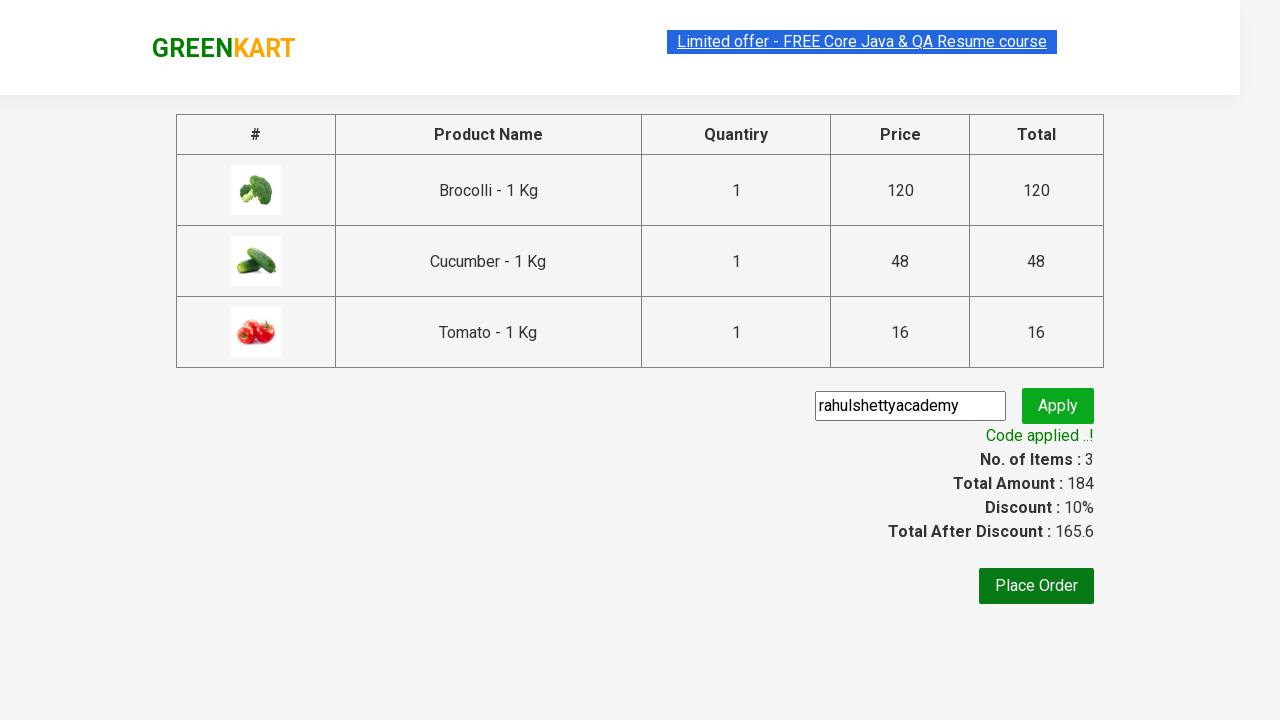